Tests that clicking the Email column header sorts the text values in ascending order.

Starting URL: http://the-internet.herokuapp.com/tables

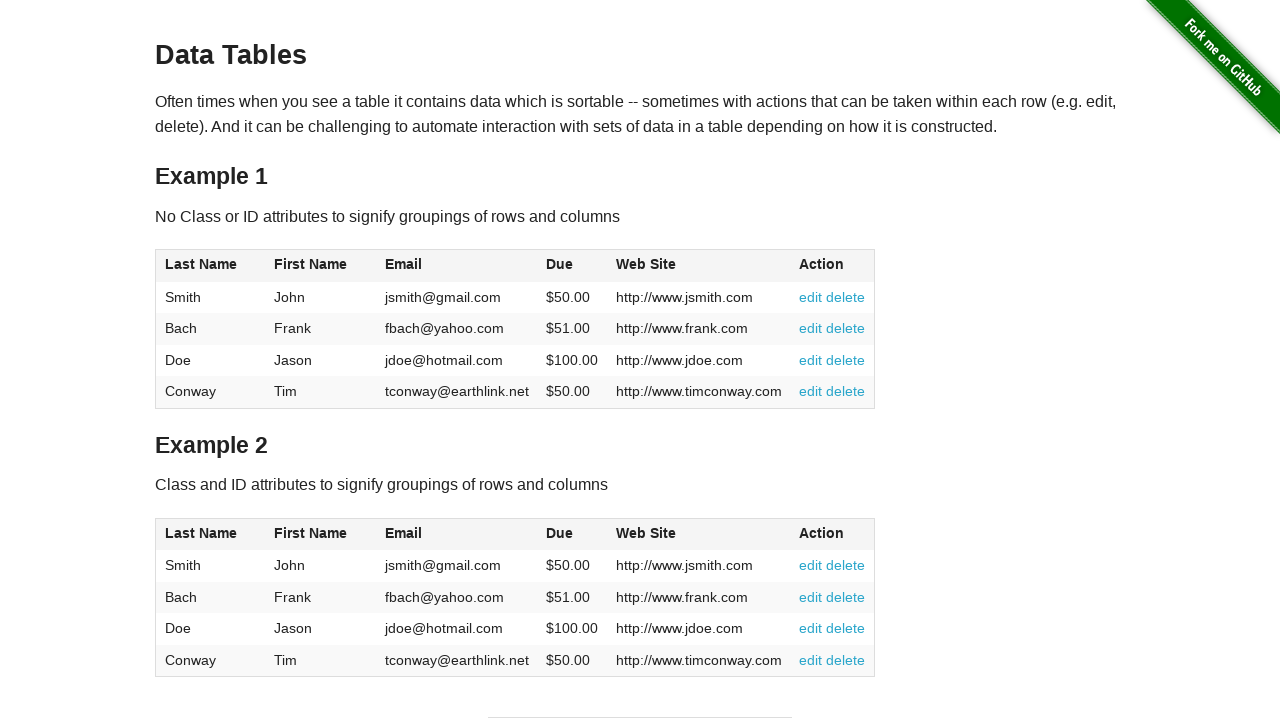

Clicked Email column header to sort ascending at (457, 266) on #table1 thead tr th:nth-of-type(3)
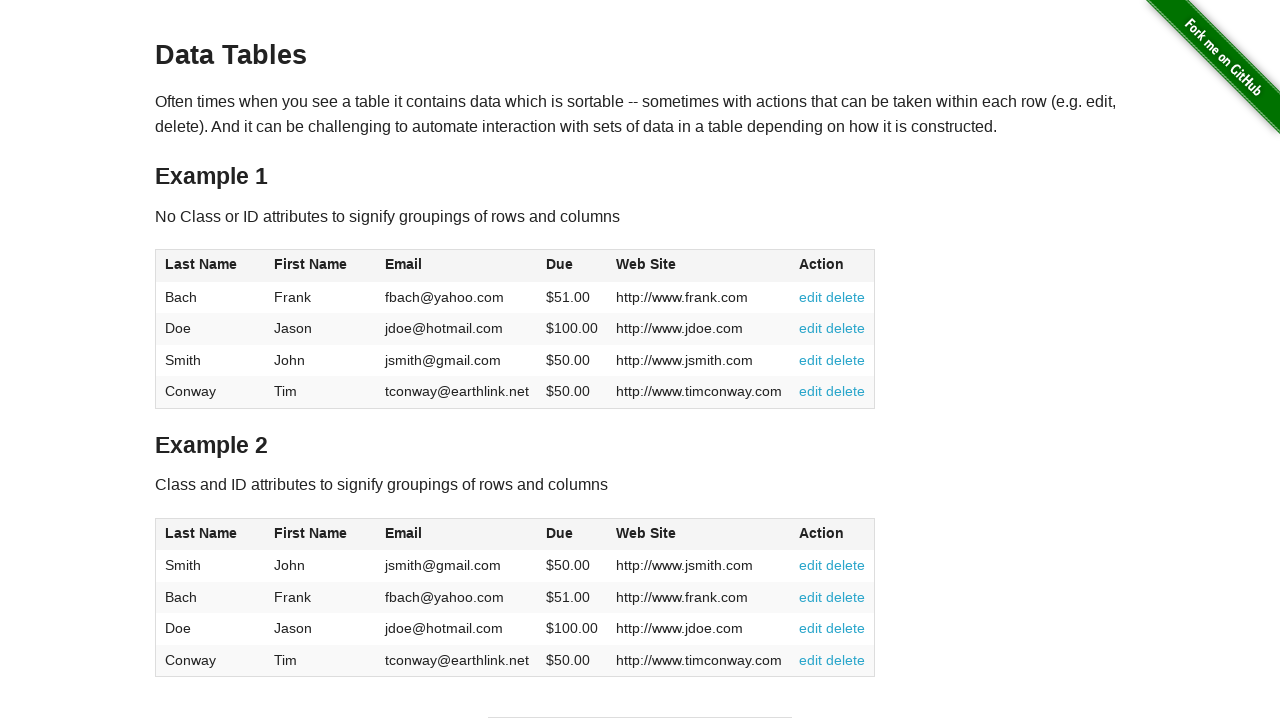

Table column loaded and sorted in ascending order
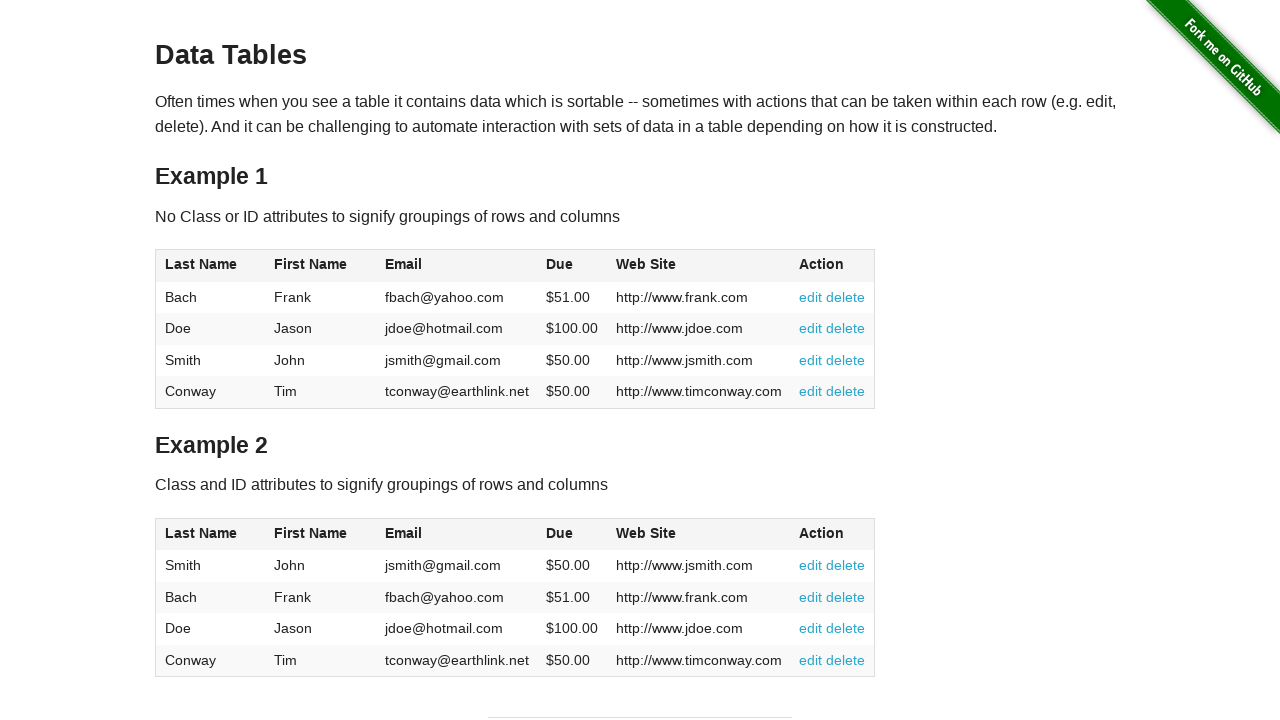

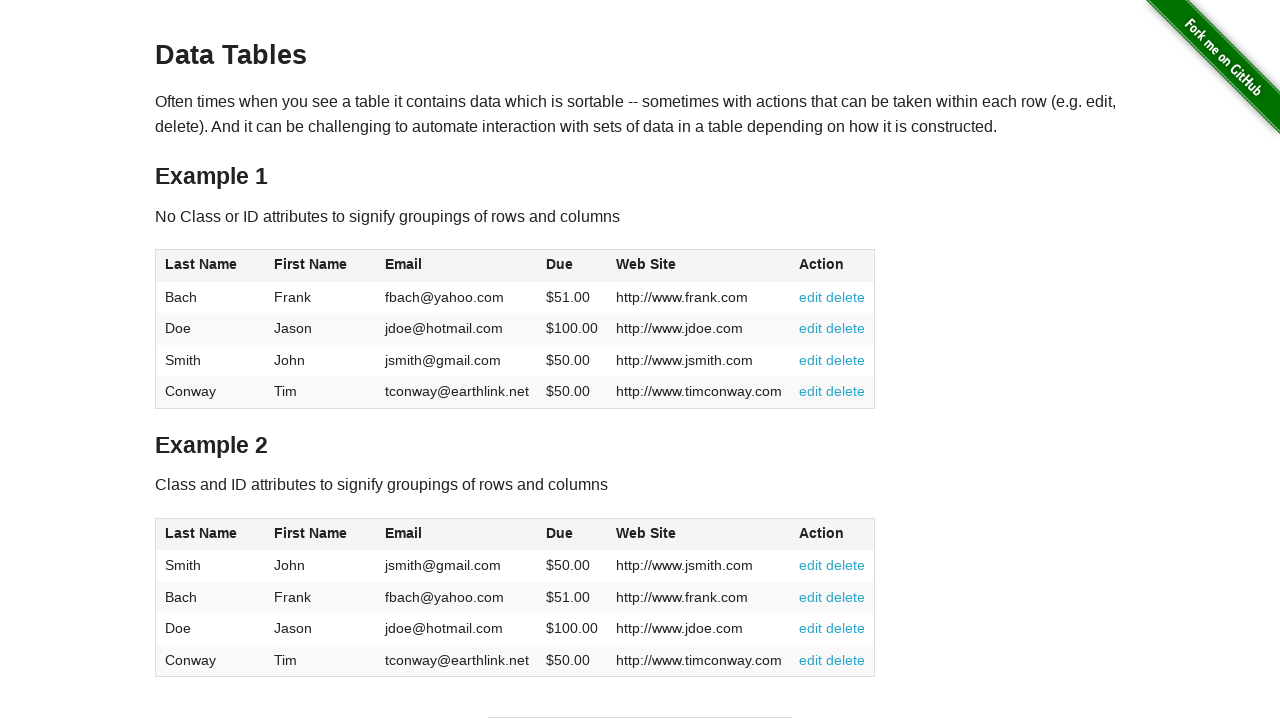